Tests adding todo items by filling the input field and pressing Enter, then verifying the items appear in the list

Starting URL: https://demo.playwright.dev/todomvc

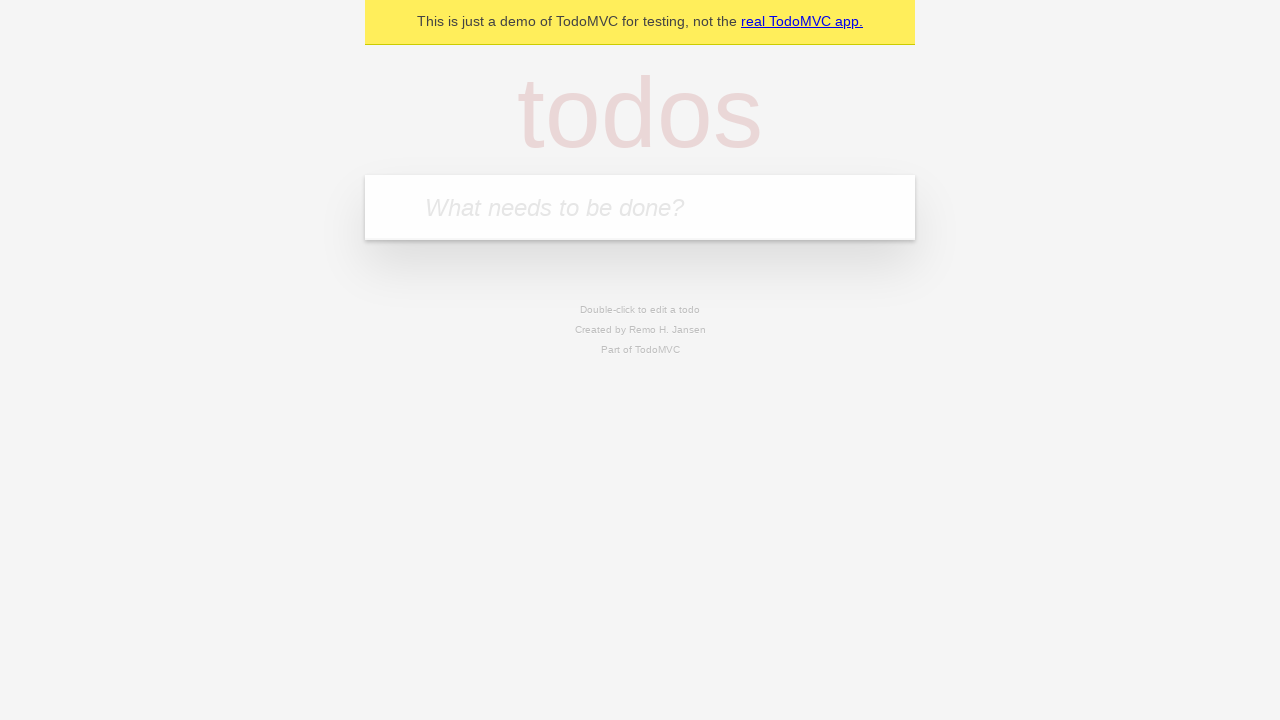

Filled todo input field with 'buy some cheese' on internal:attr=[placeholder="What needs to be done?"i]
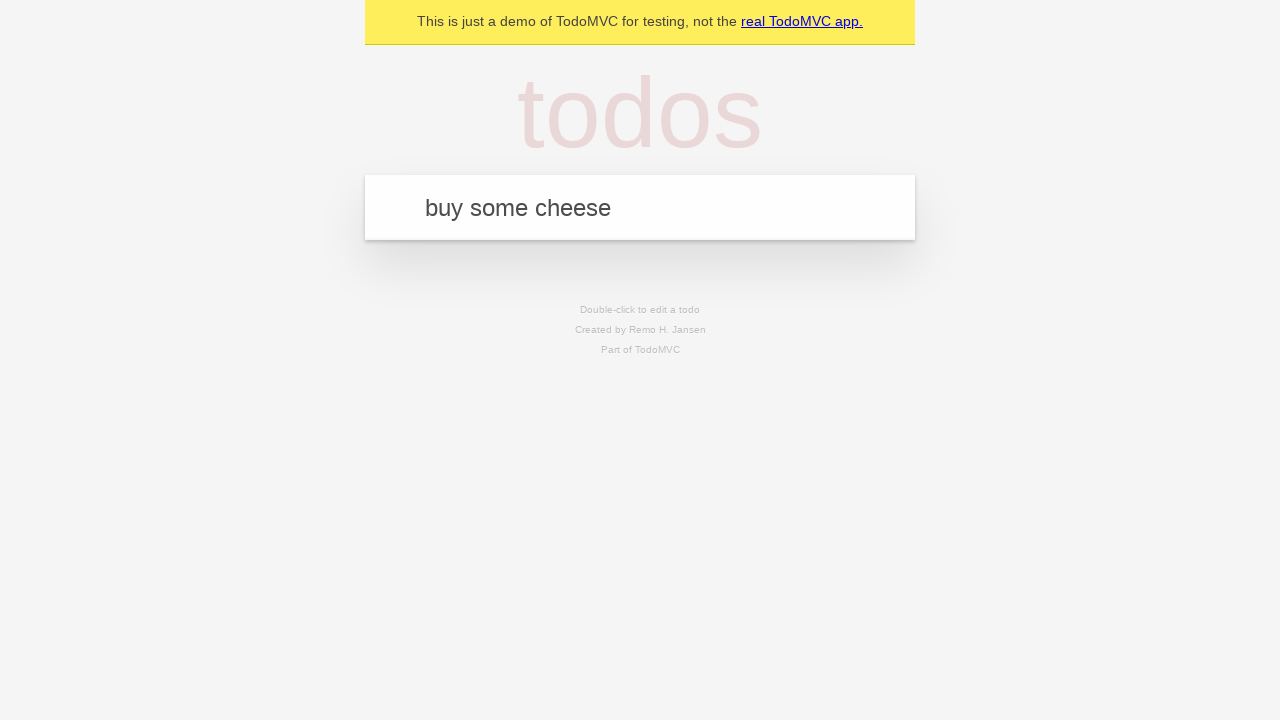

Pressed Enter to add first todo item on internal:attr=[placeholder="What needs to be done?"i]
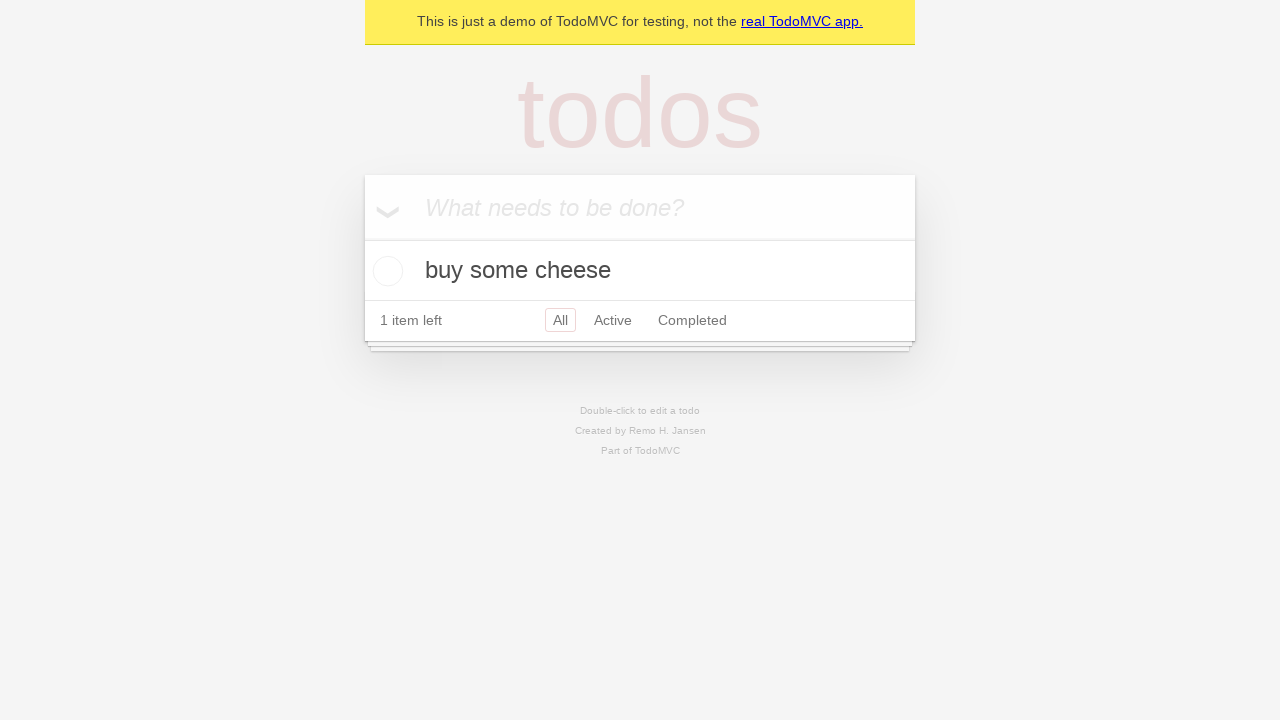

Filled todo input field with 'feed the cat' on internal:attr=[placeholder="What needs to be done?"i]
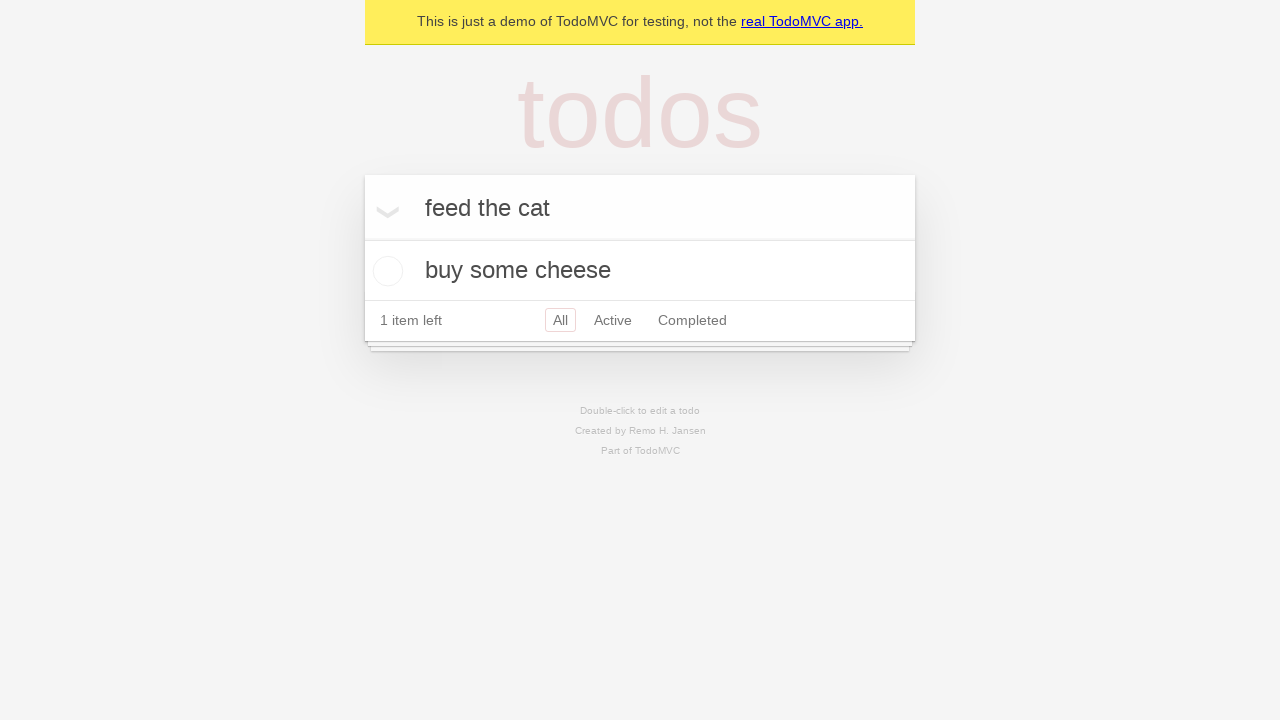

Pressed Enter to add second todo item on internal:attr=[placeholder="What needs to be done?"i]
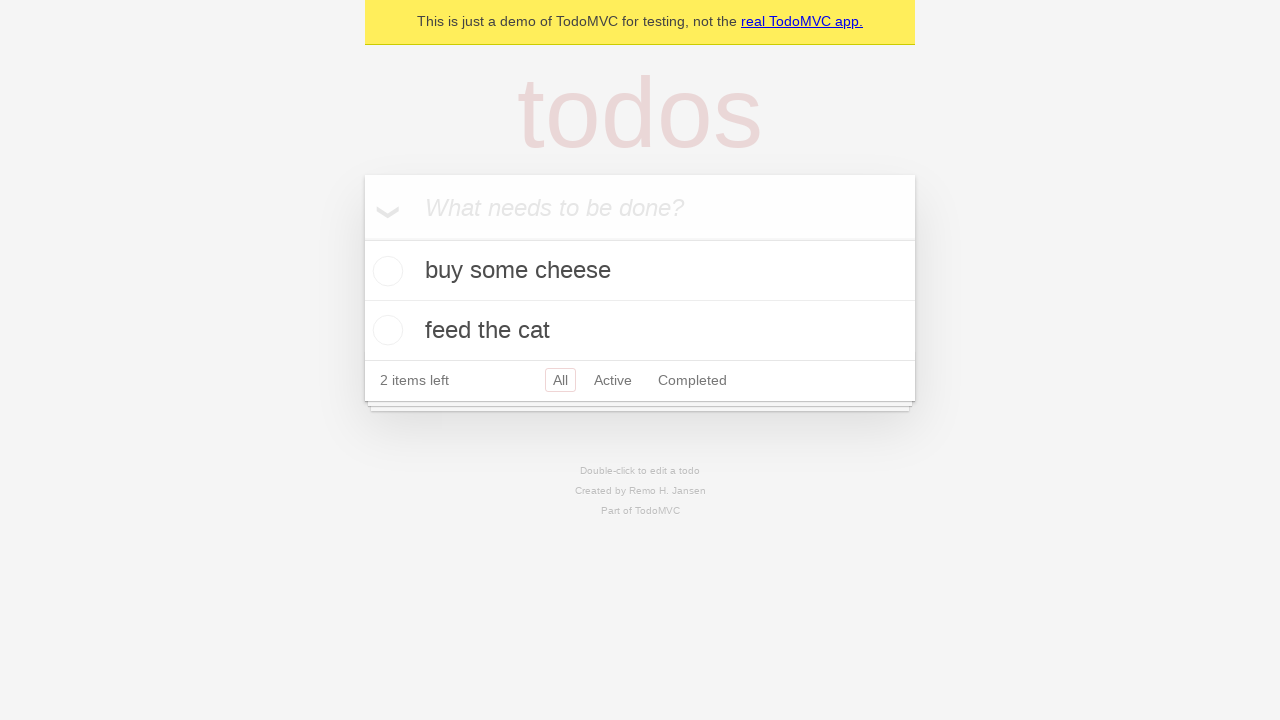

Verified todo items appeared in the list
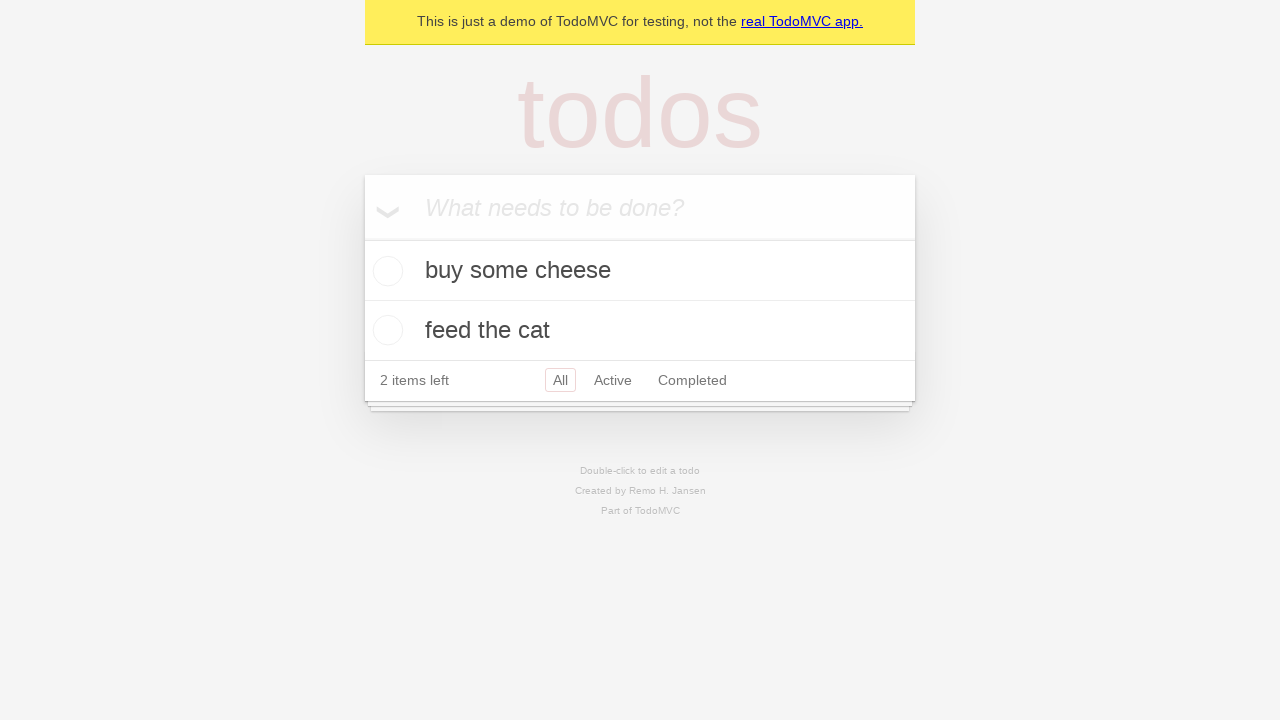

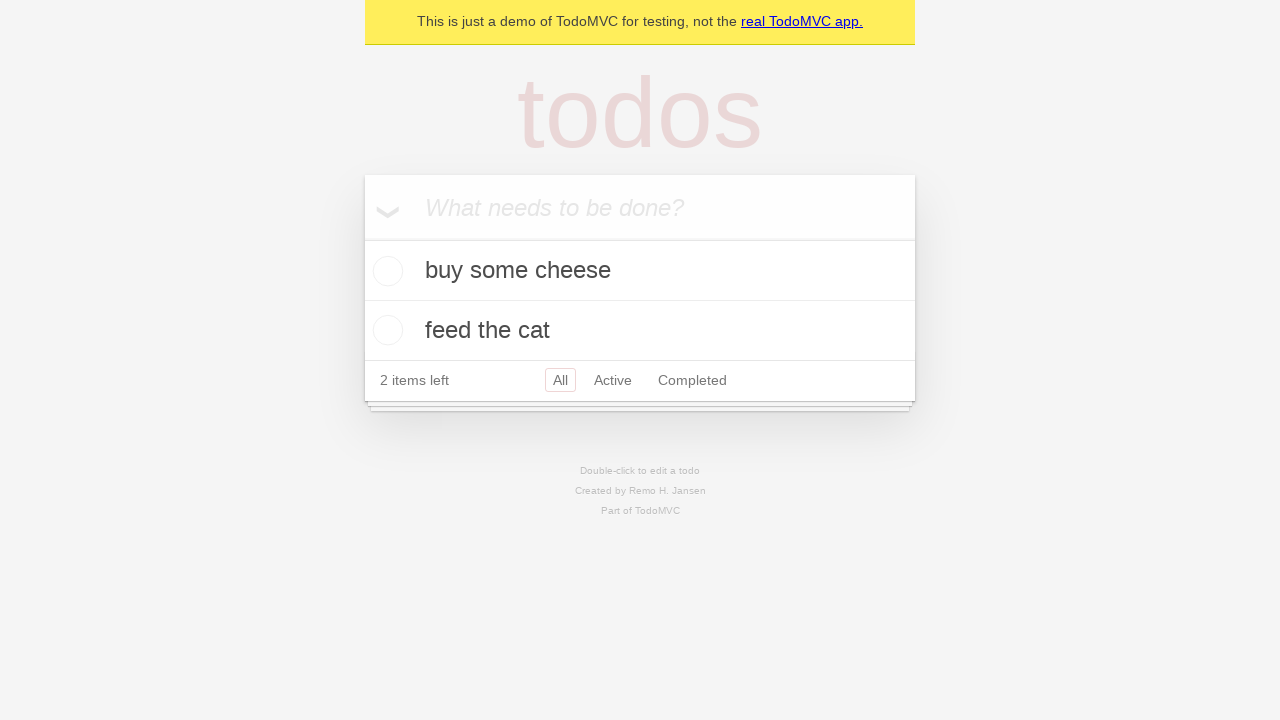